Tests navigation on Ajio e-commerce website by clicking on the KIDS category link

Starting URL: https://www.ajio.com/

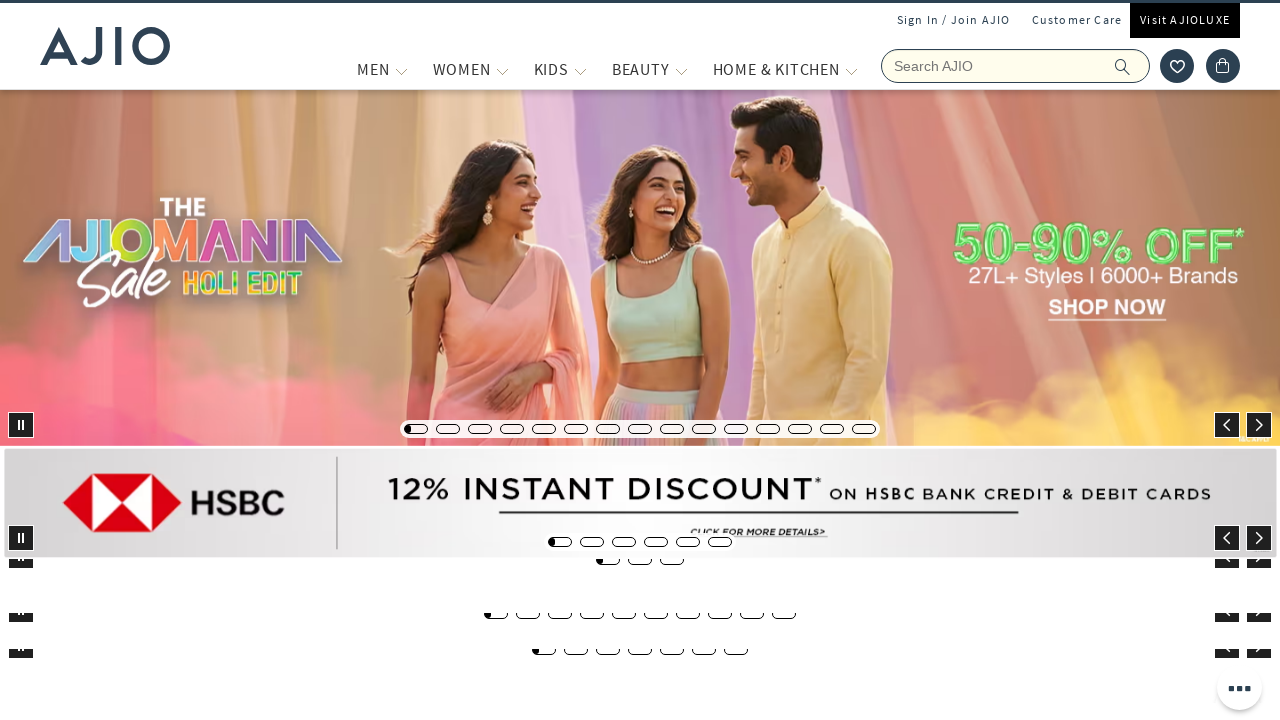

Clicked on KIDS category link at (551, 69) on a[title='KIDS']
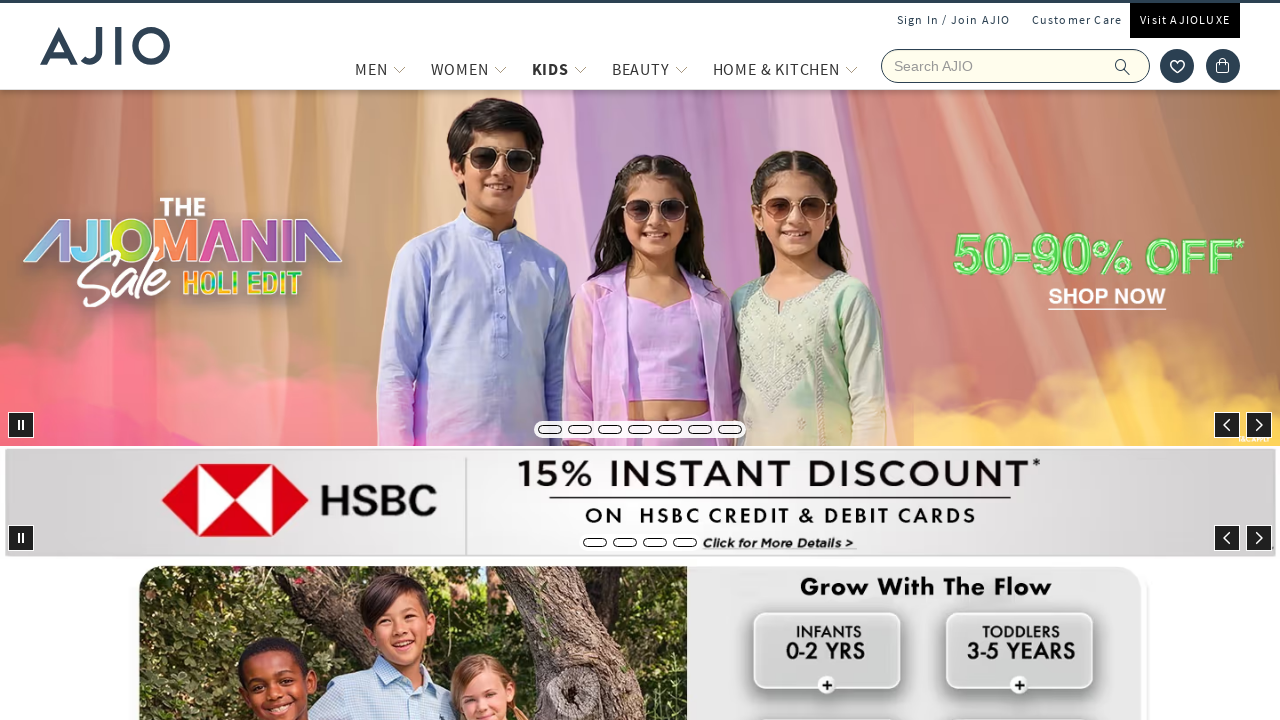

KIDS category page loaded (networkidle)
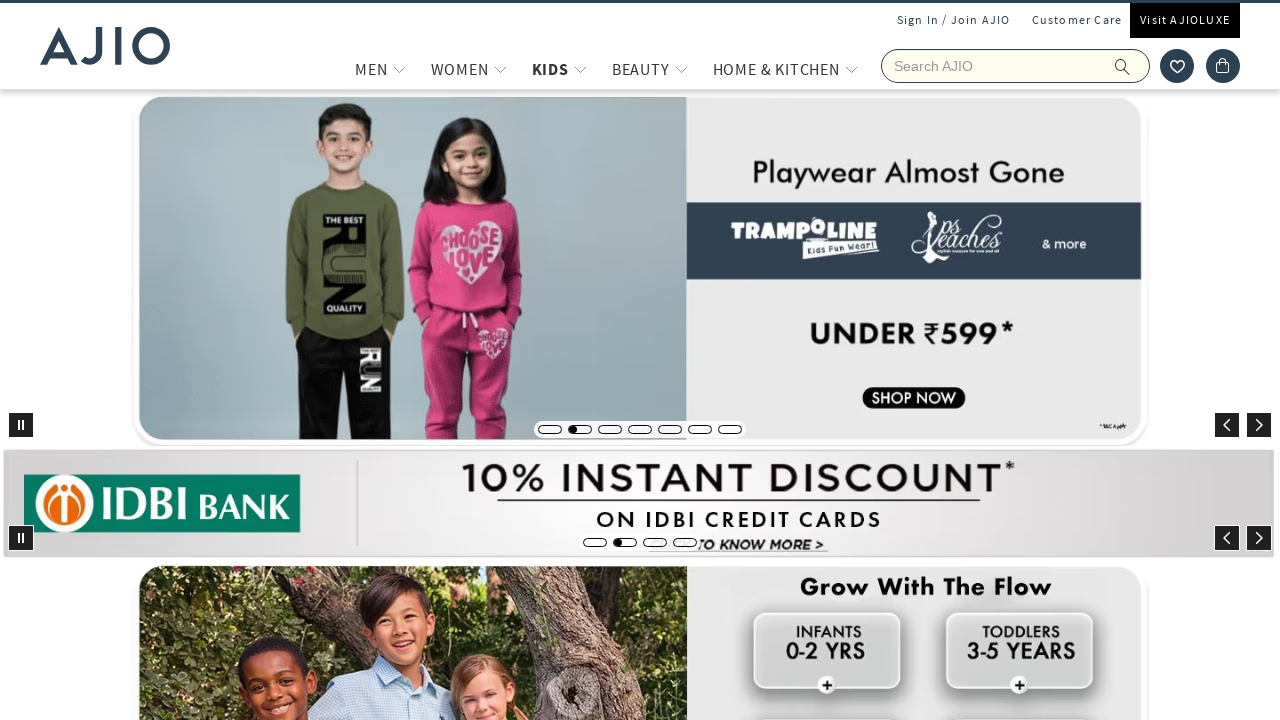

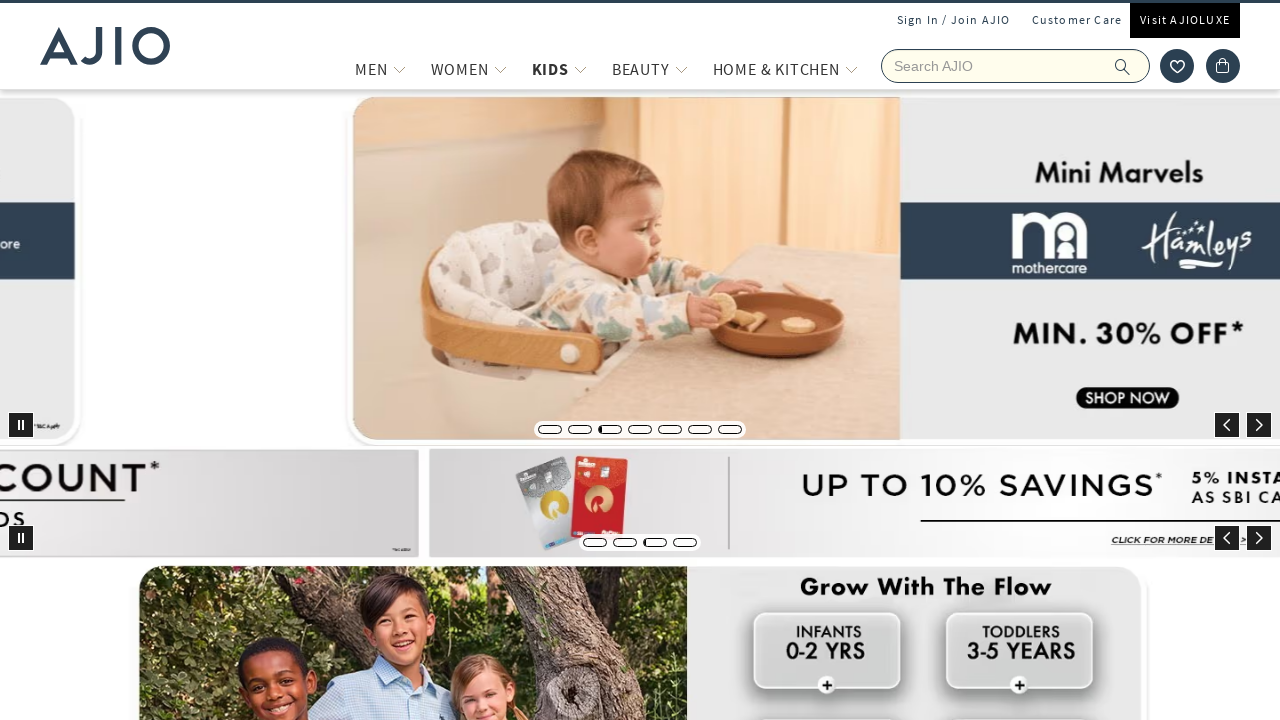